Tests marking all todo items as completed using the toggle-all checkbox

Starting URL: https://demo.playwright.dev/todomvc

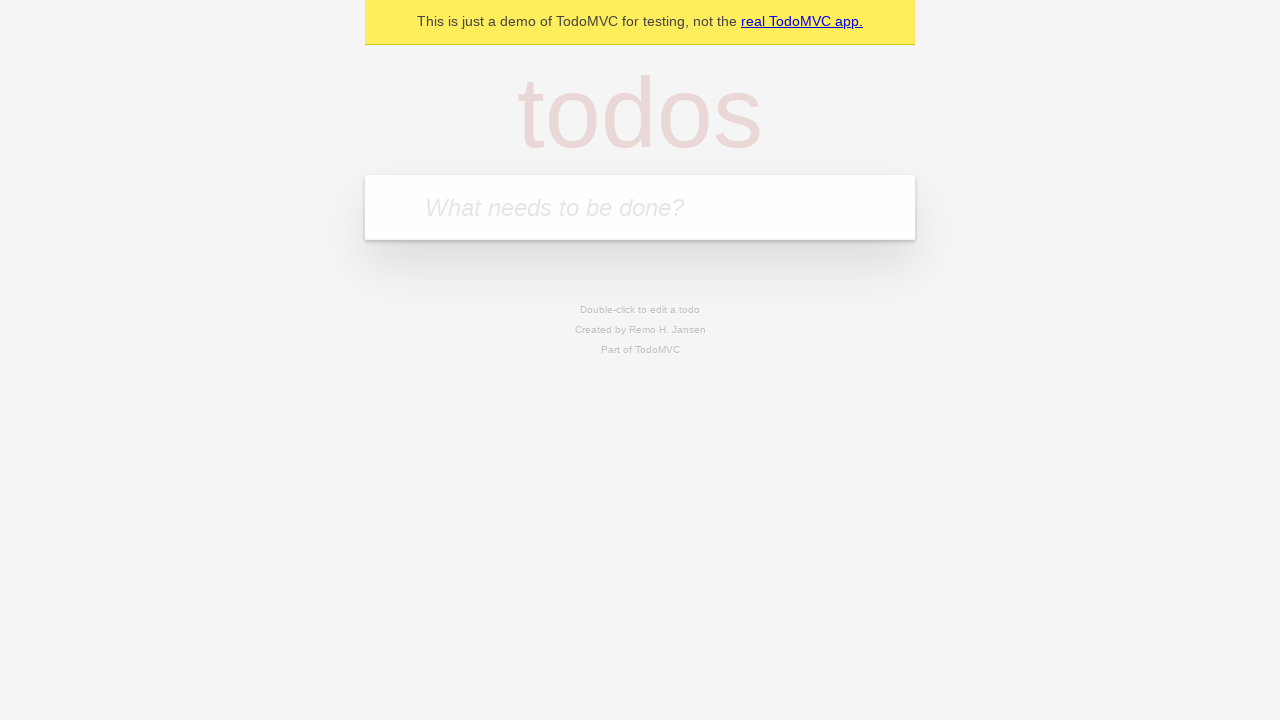

Filled new todo input with 'buy some cheese' on .new-todo
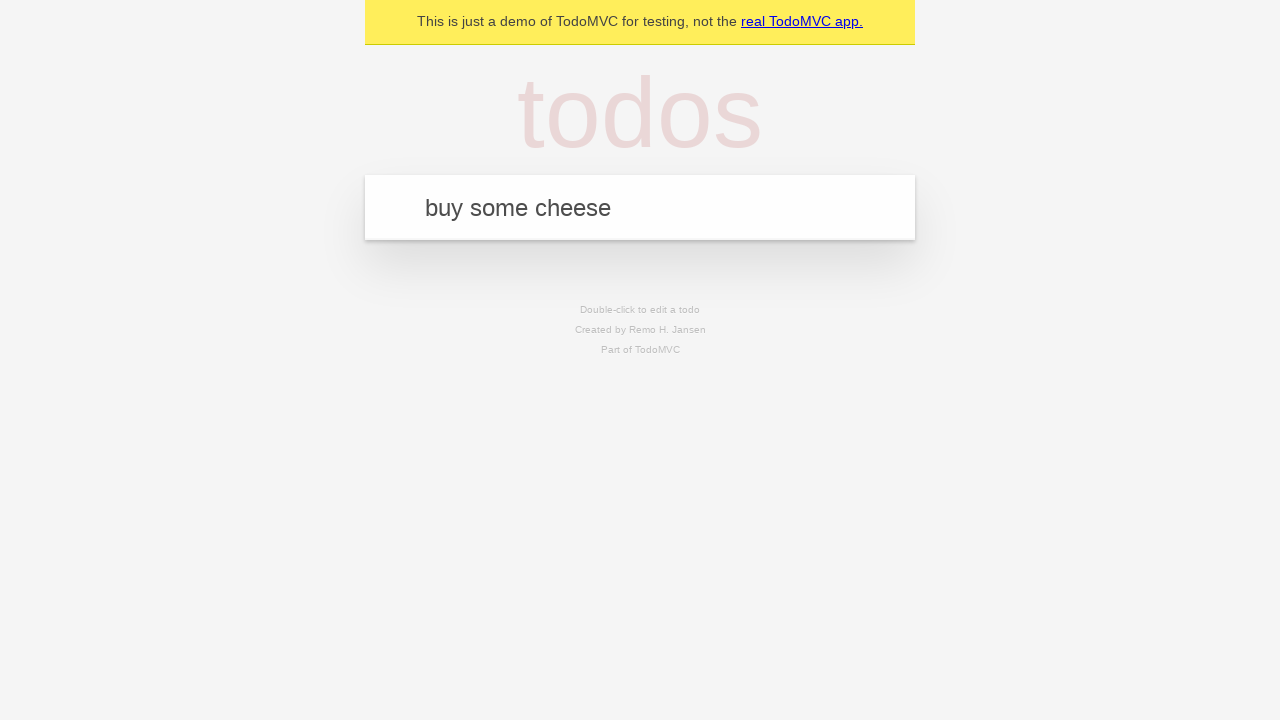

Pressed Enter to add first todo item on .new-todo
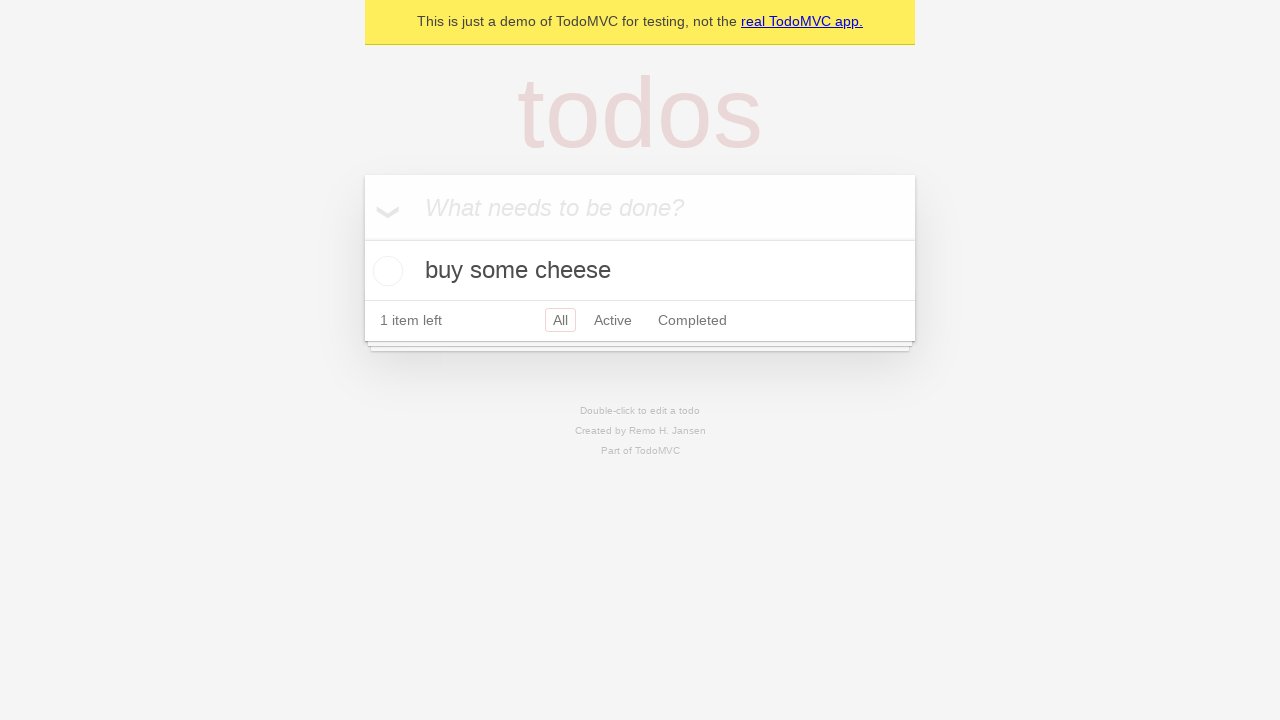

Filled new todo input with 'feed the cat' on .new-todo
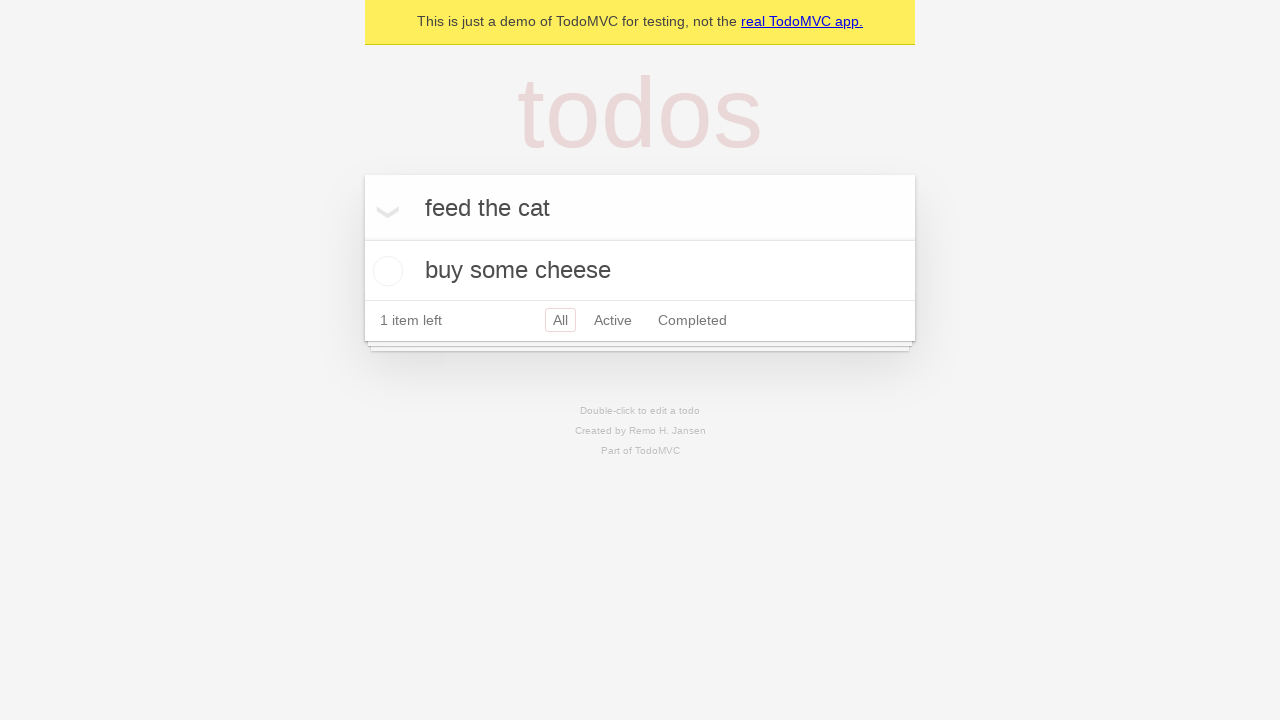

Pressed Enter to add second todo item on .new-todo
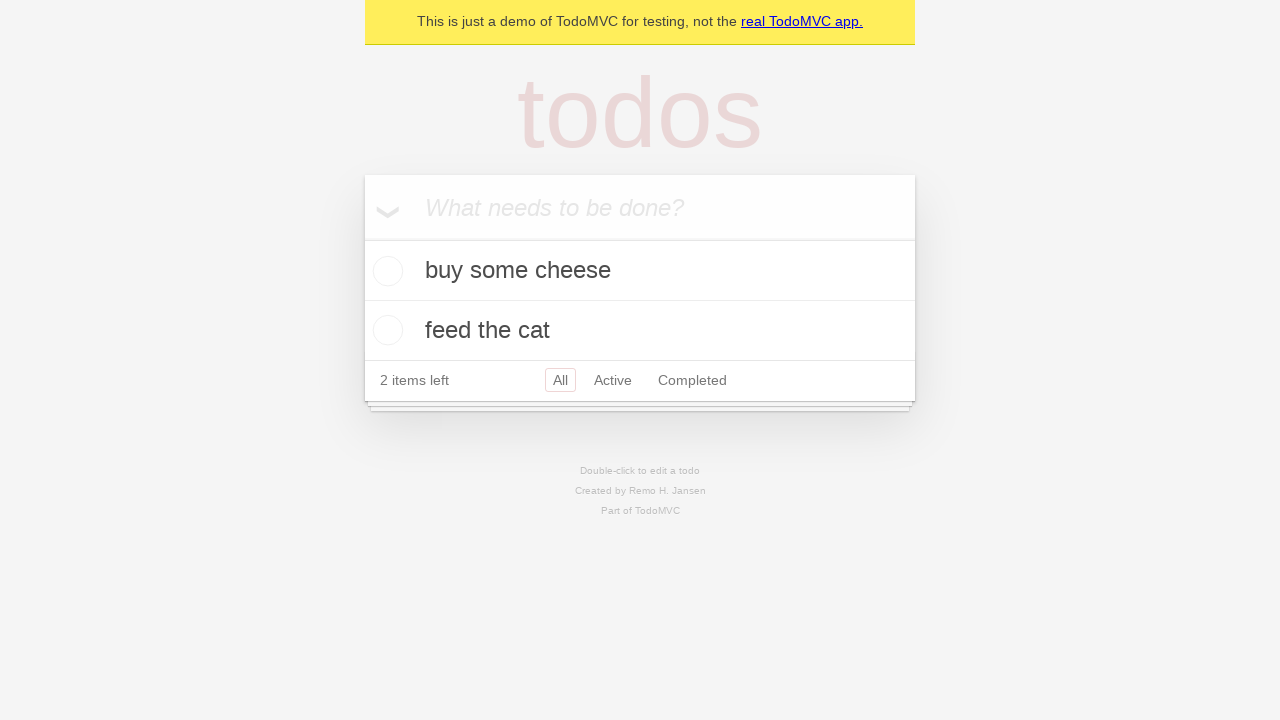

Filled new todo input with 'book a doctors appointment' on .new-todo
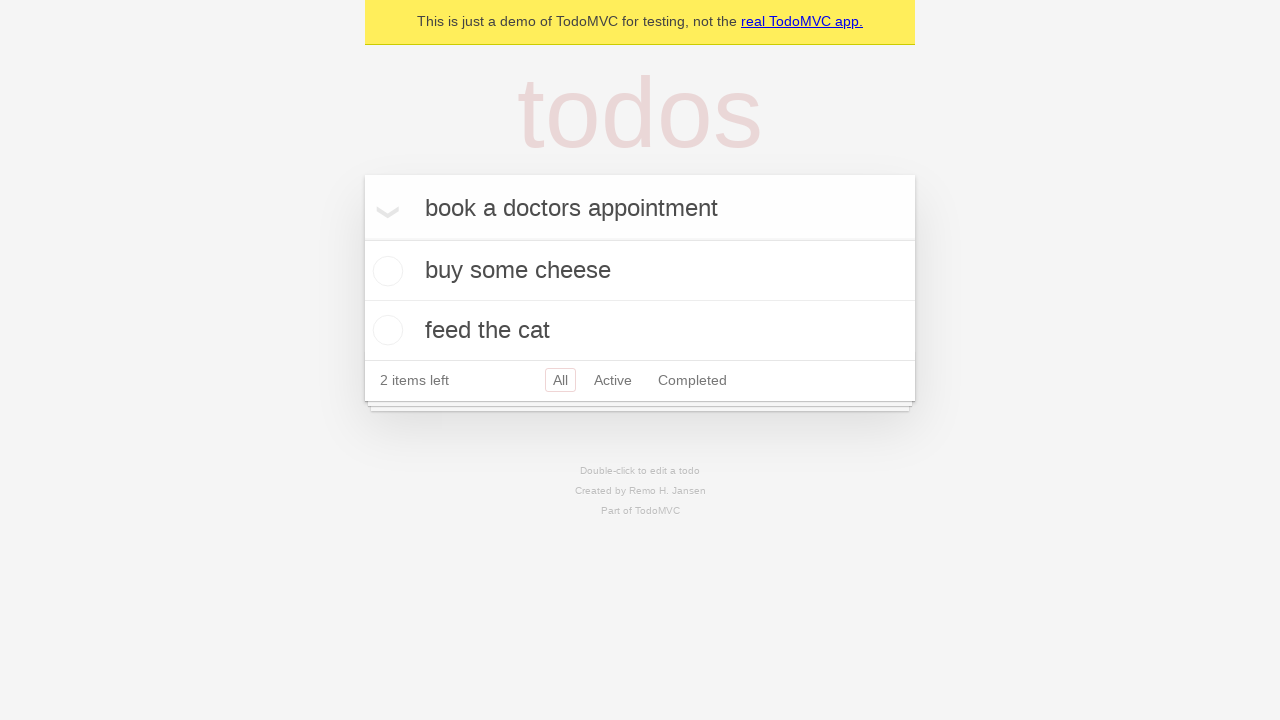

Pressed Enter to add third todo item on .new-todo
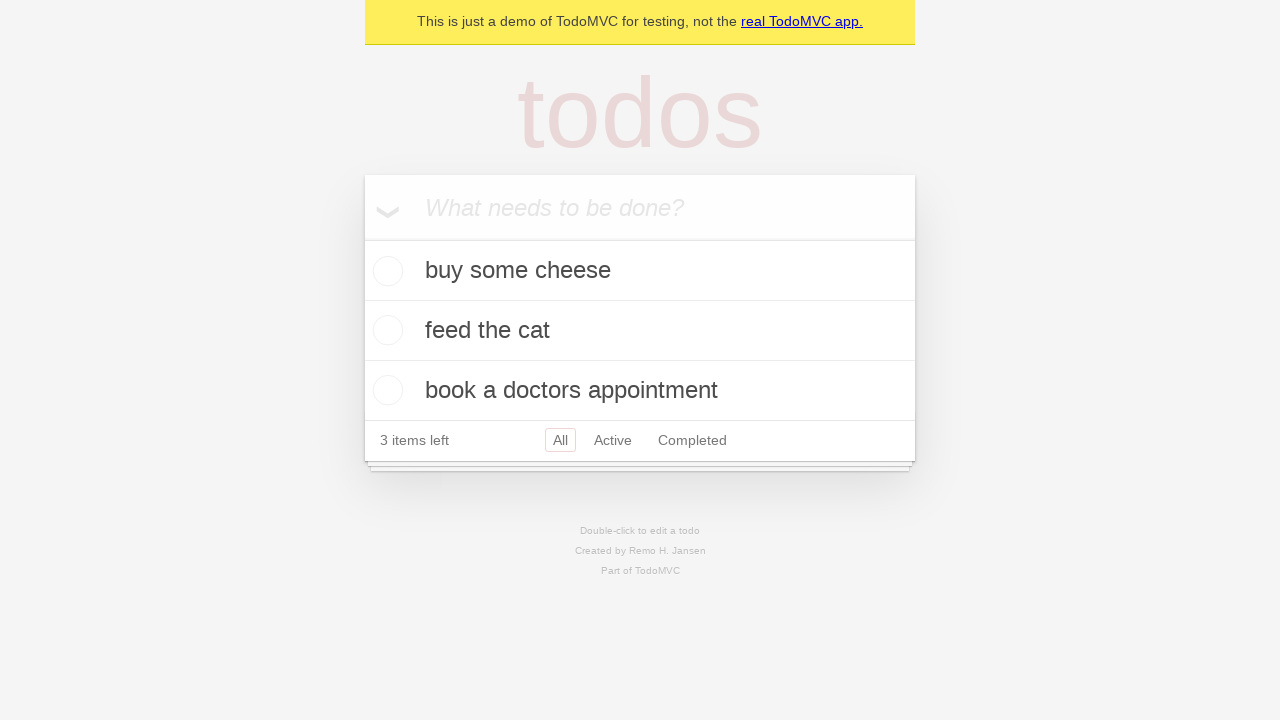

Waited for all three todo items to be visible
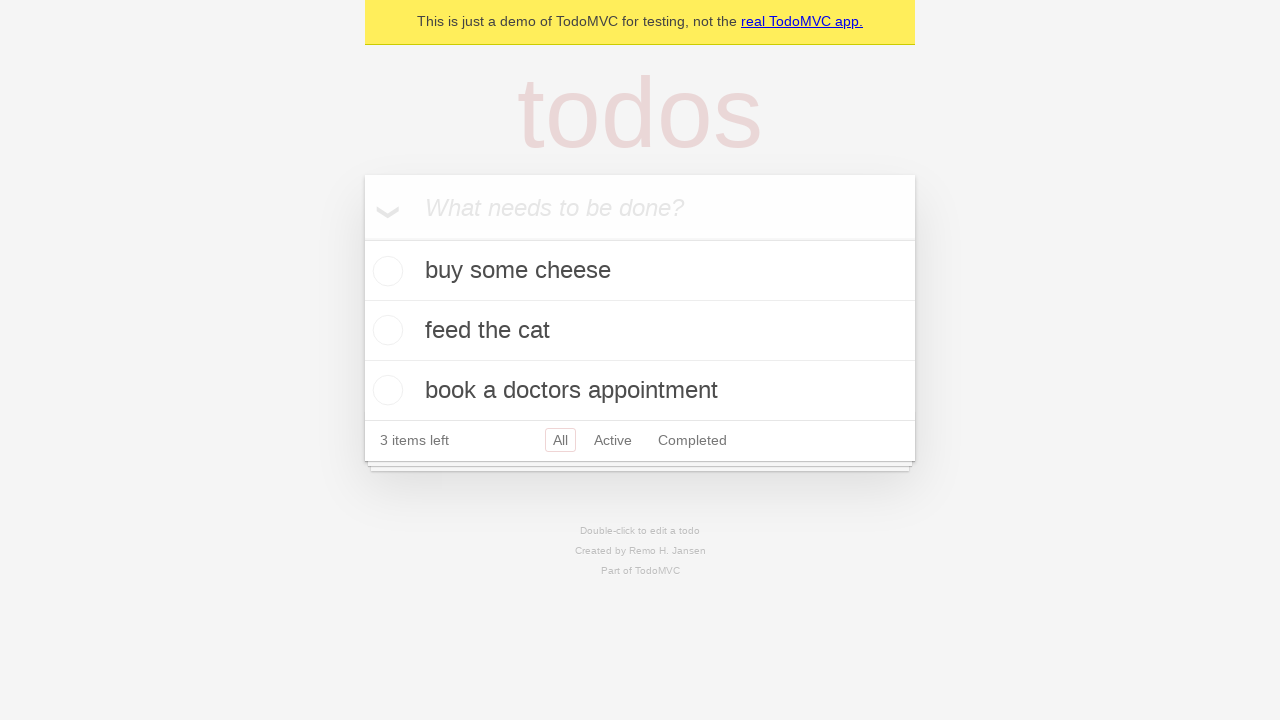

Clicked toggle-all checkbox to mark all items as completed at (362, 238) on .toggle-all
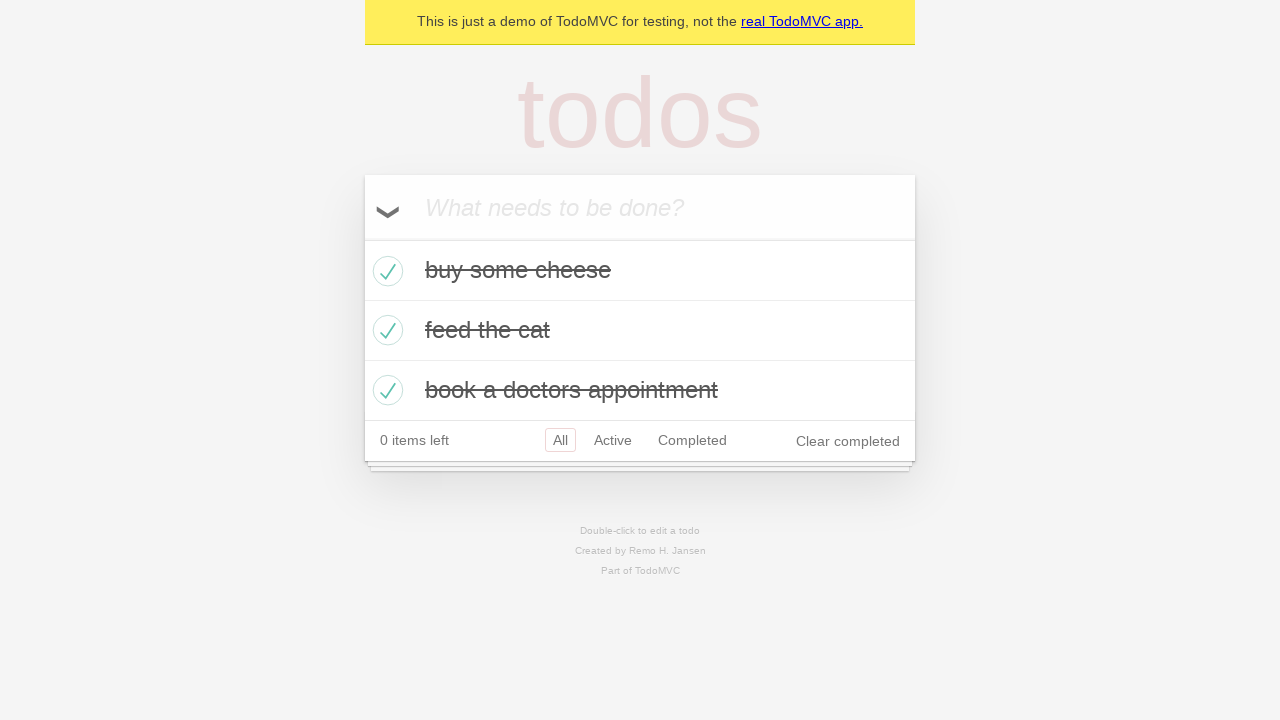

Waited for all three items to be marked as completed
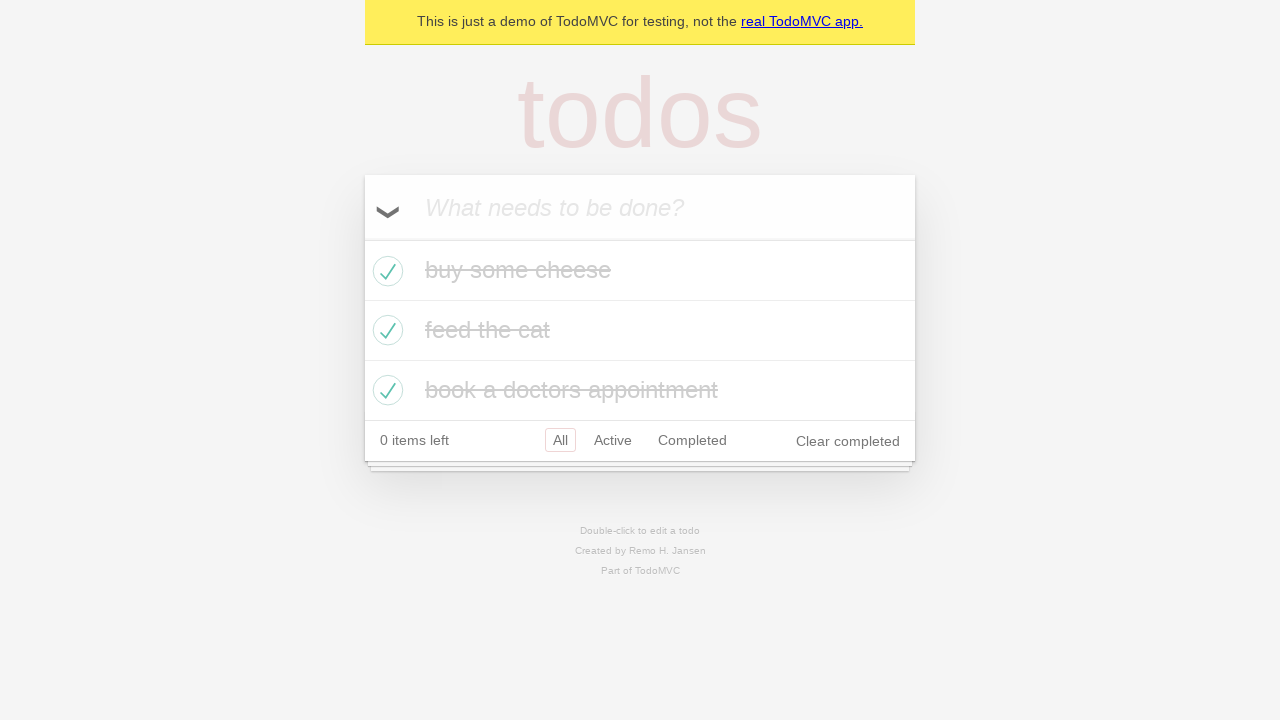

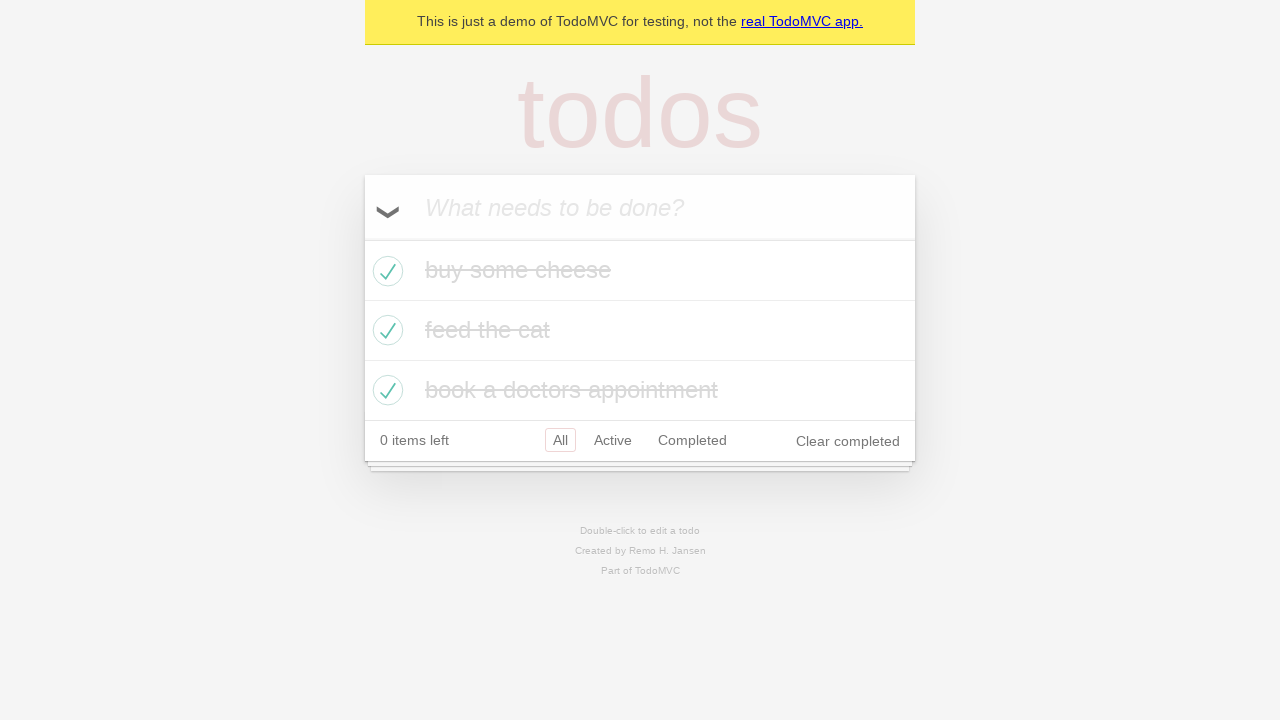